Tests various mouse events on a demo page including single click, double-click, and right-click (context menu) interactions on different elements, then verifies the results.

Starting URL: https://training-support.net/webelements/mouse-events

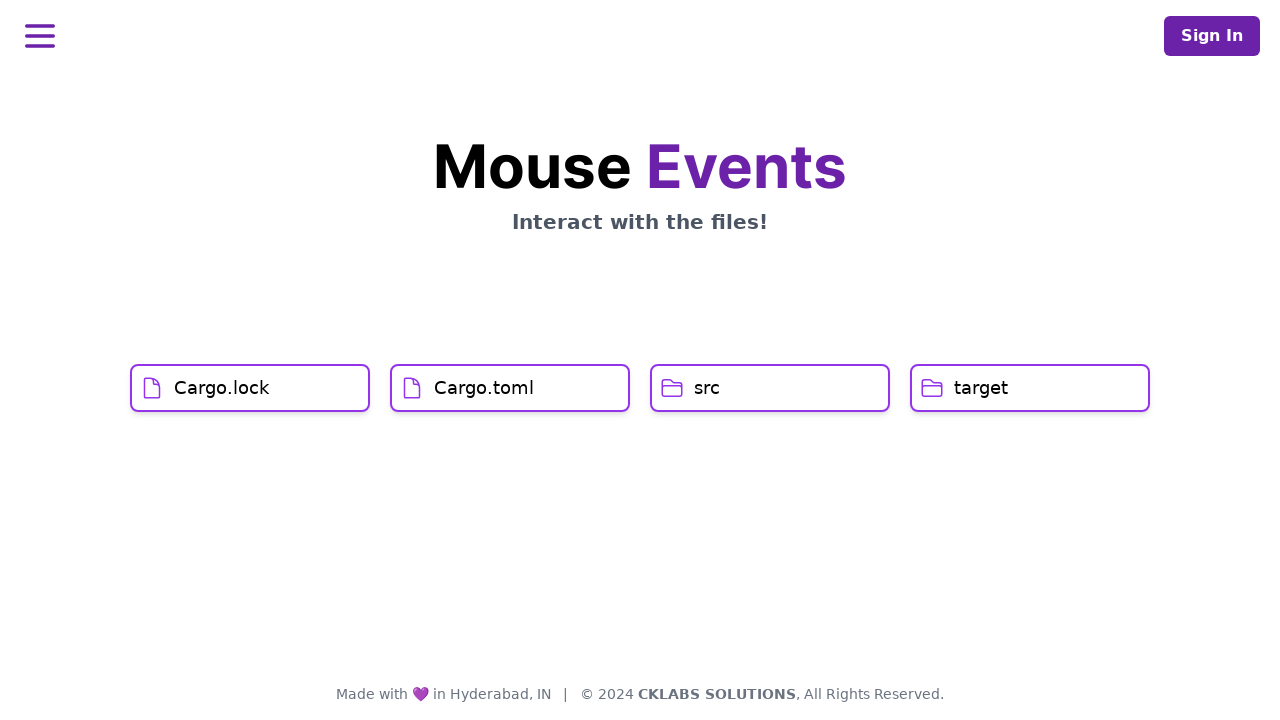

Navigated to mouse events demo page
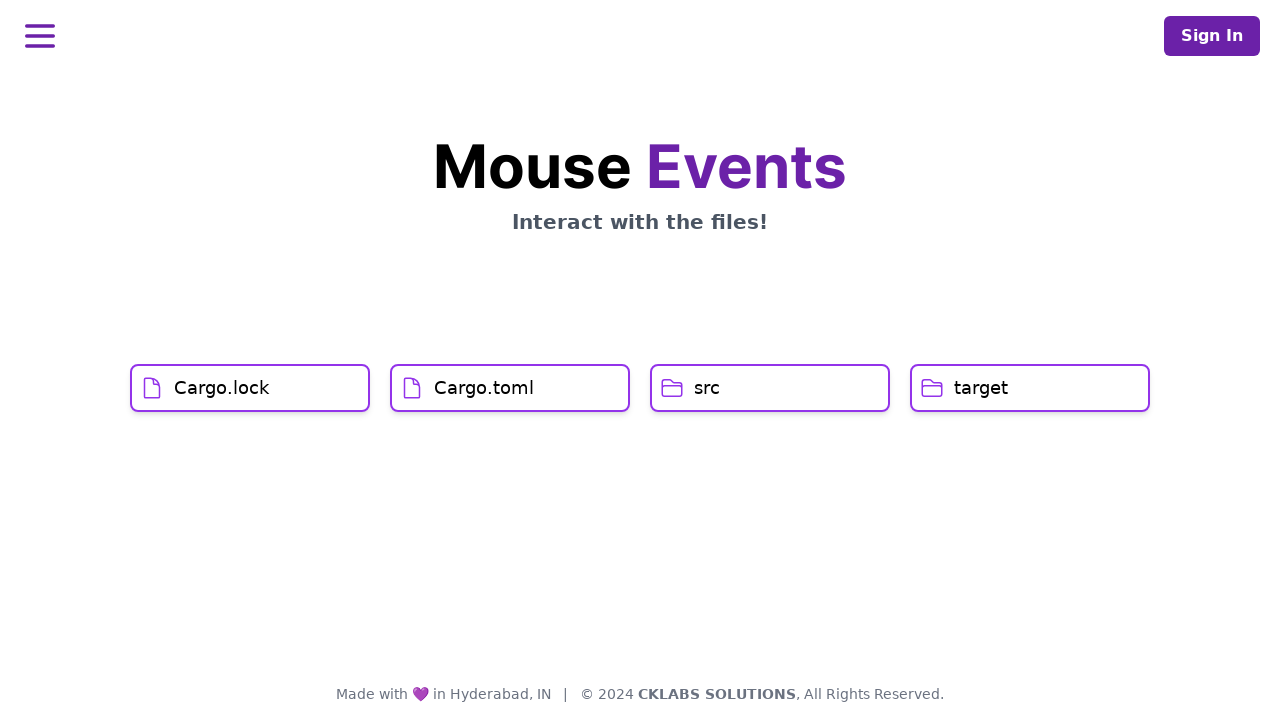

Single-clicked on Cargo.lock element at (222, 388) on xpath=//h1[text()='Cargo.lock']
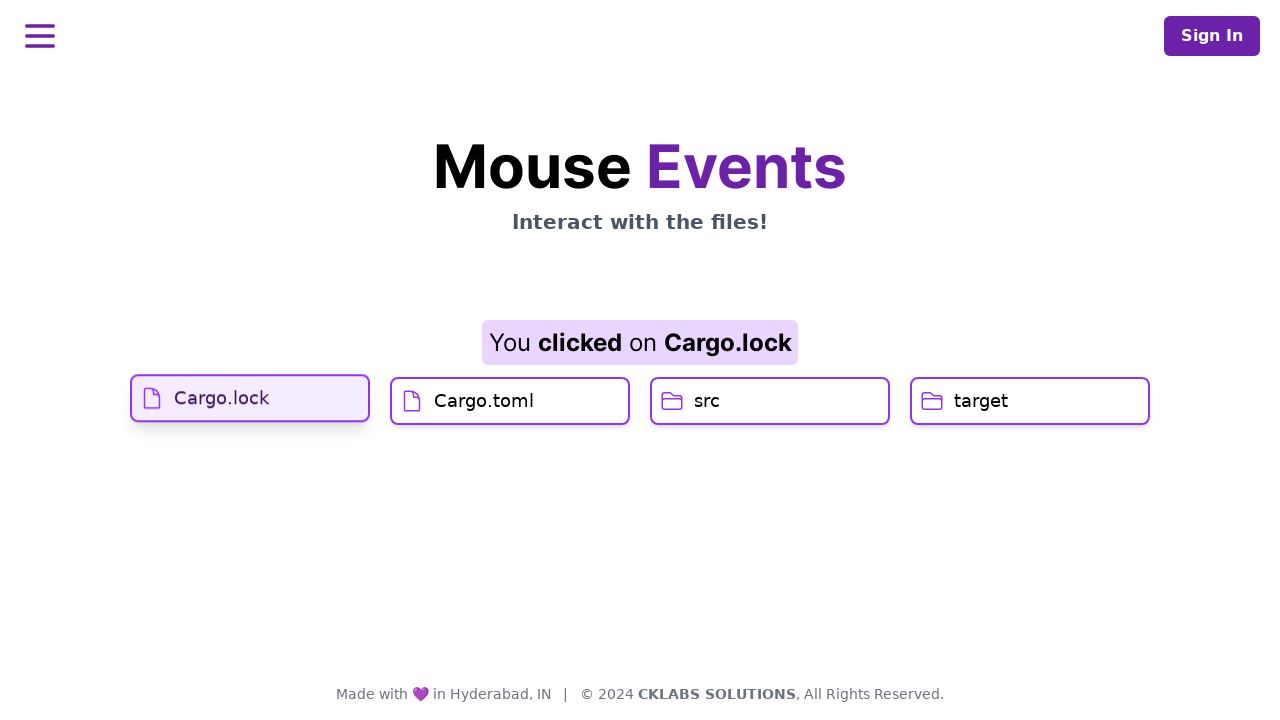

Single-clicked on Cargo.toml element at (484, 420) on xpath=//h1[text()='Cargo.toml']
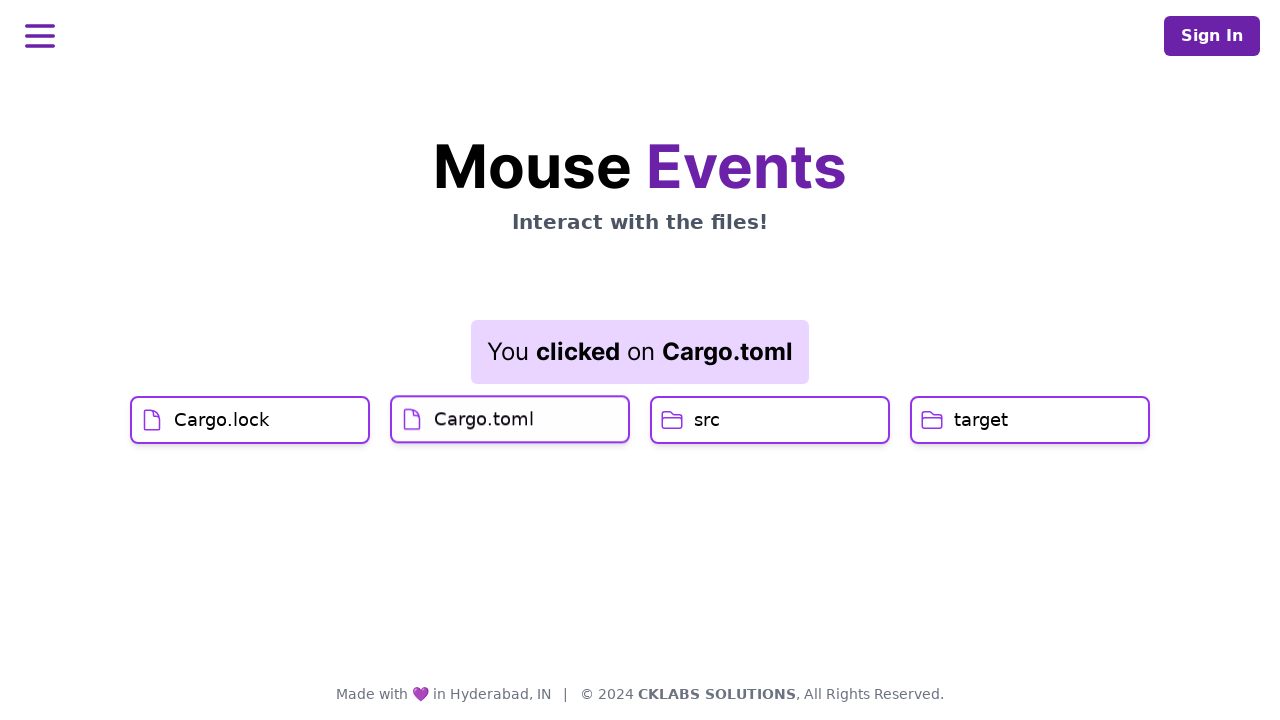

Result text element loaded and verified
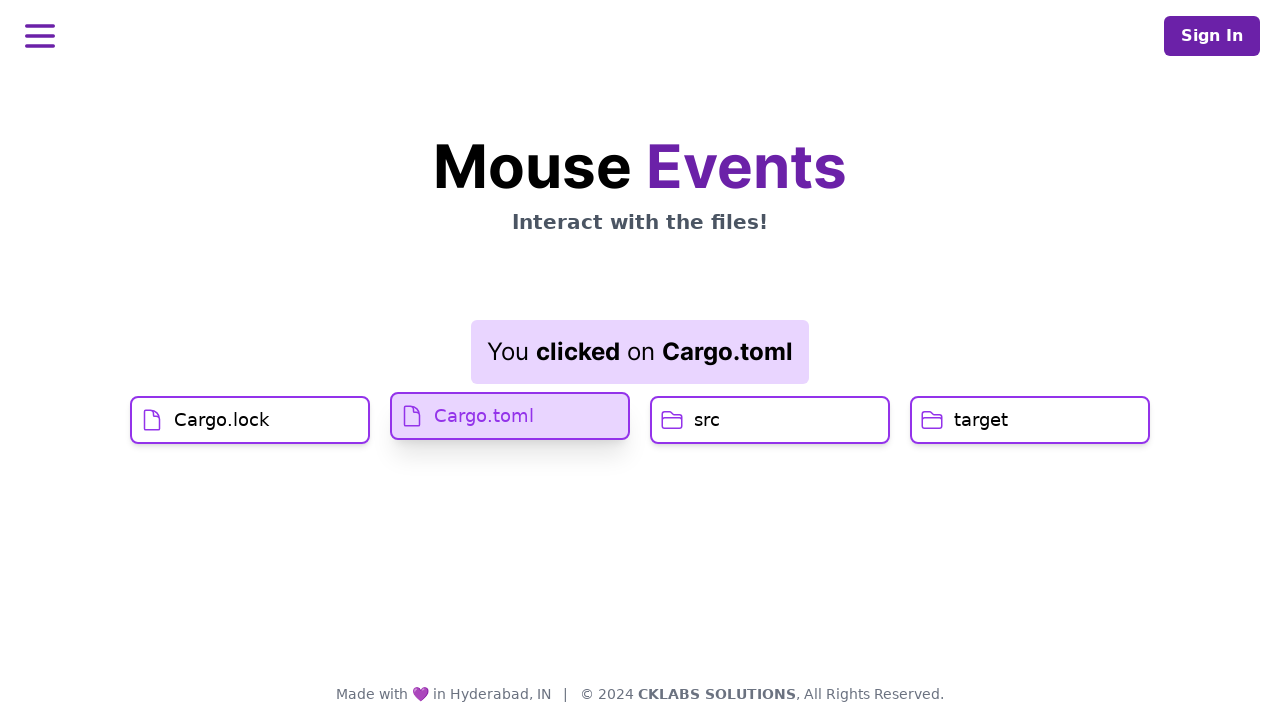

Double-clicked on src element at (707, 420) on xpath=//h1[text()='src']
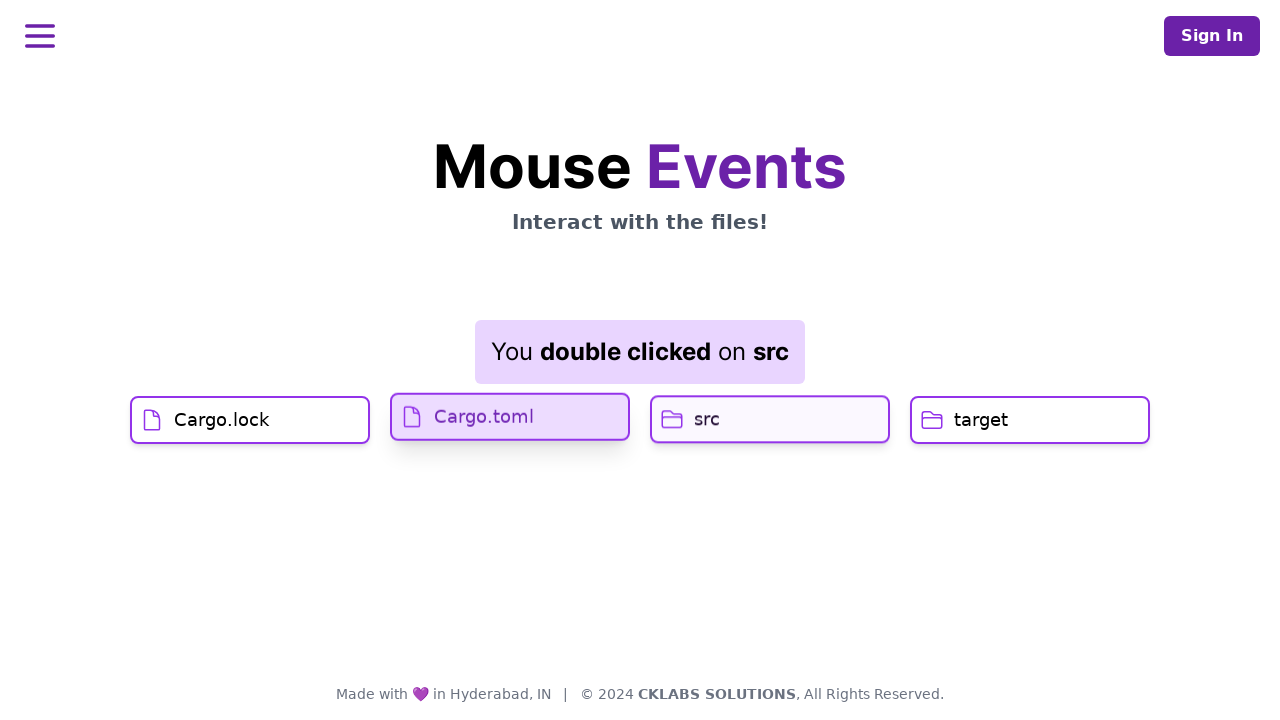

Right-clicked on target element to open context menu at (981, 420) on //h1[text()='target']
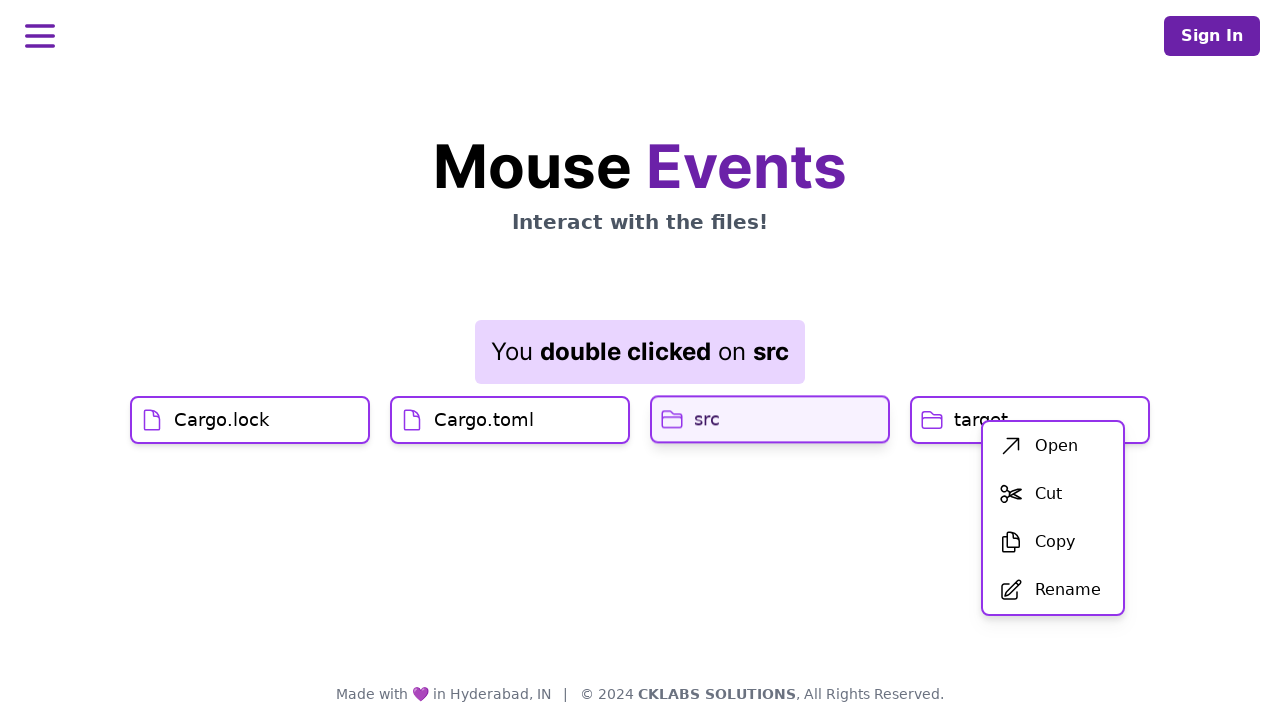

Clicked first option in context menu at (1053, 446) on xpath=//div[@id='menu']/div/ul/li[1]
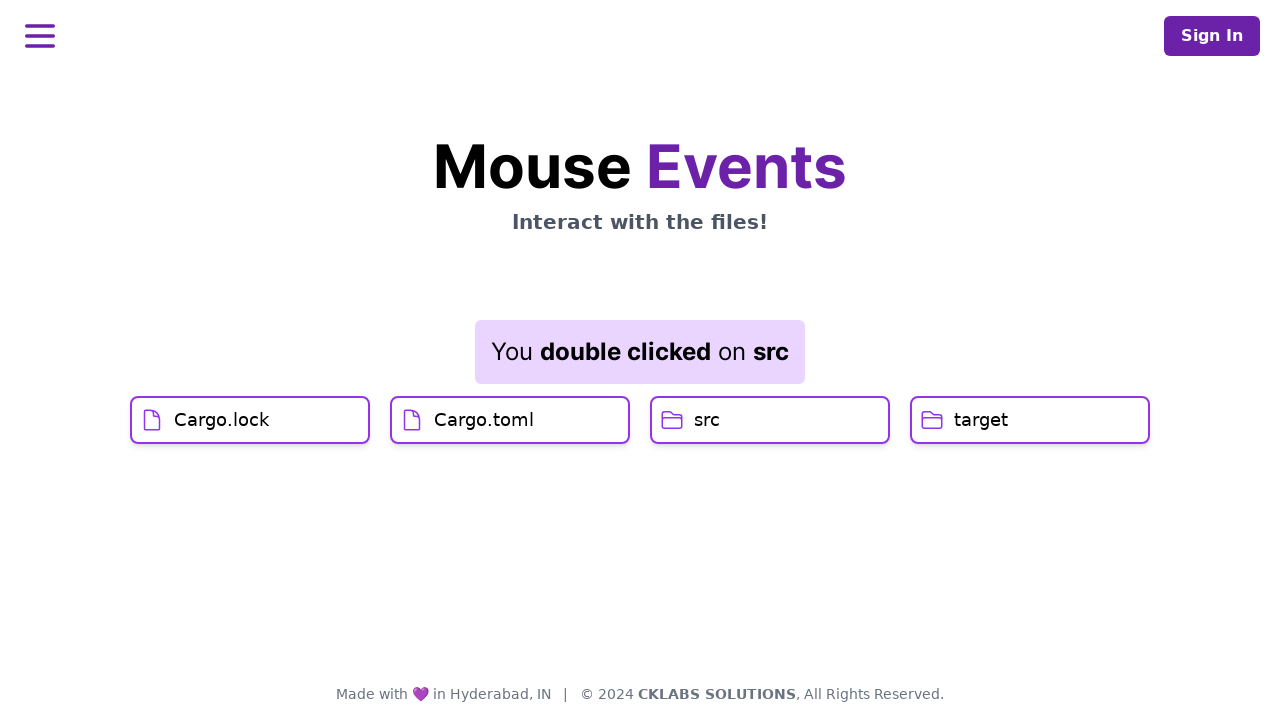

Final result text element loaded and verified
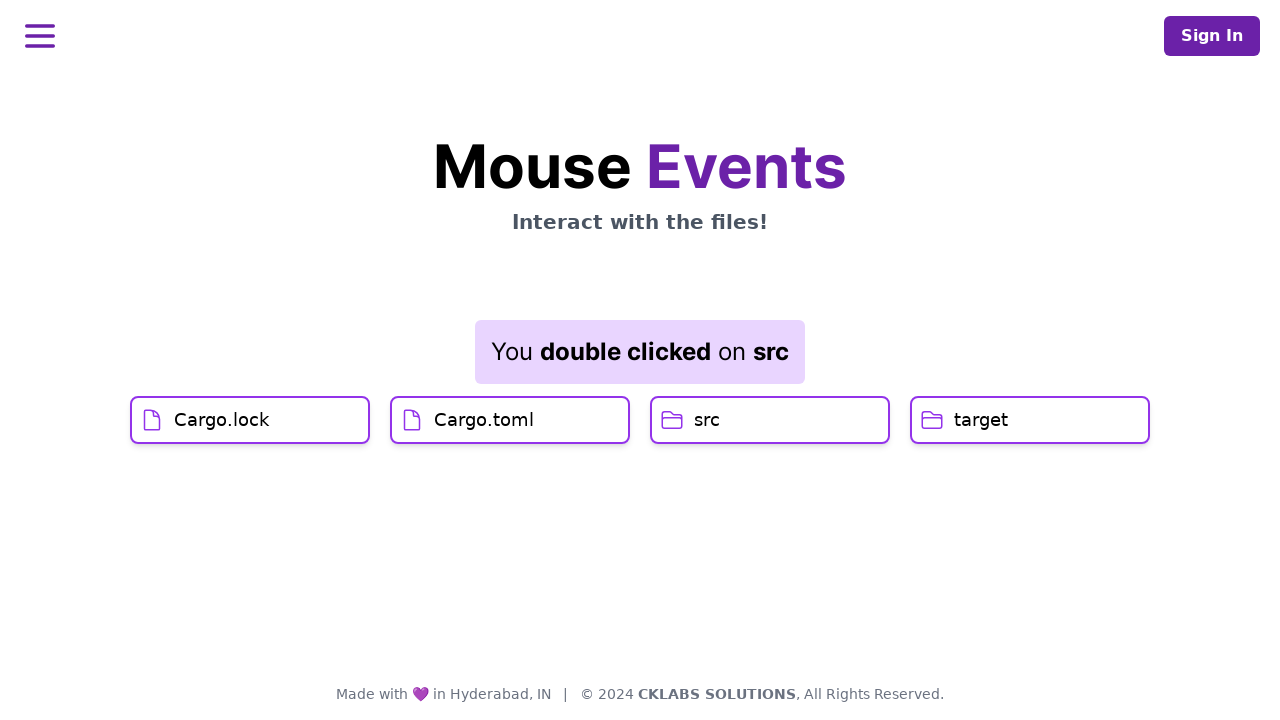

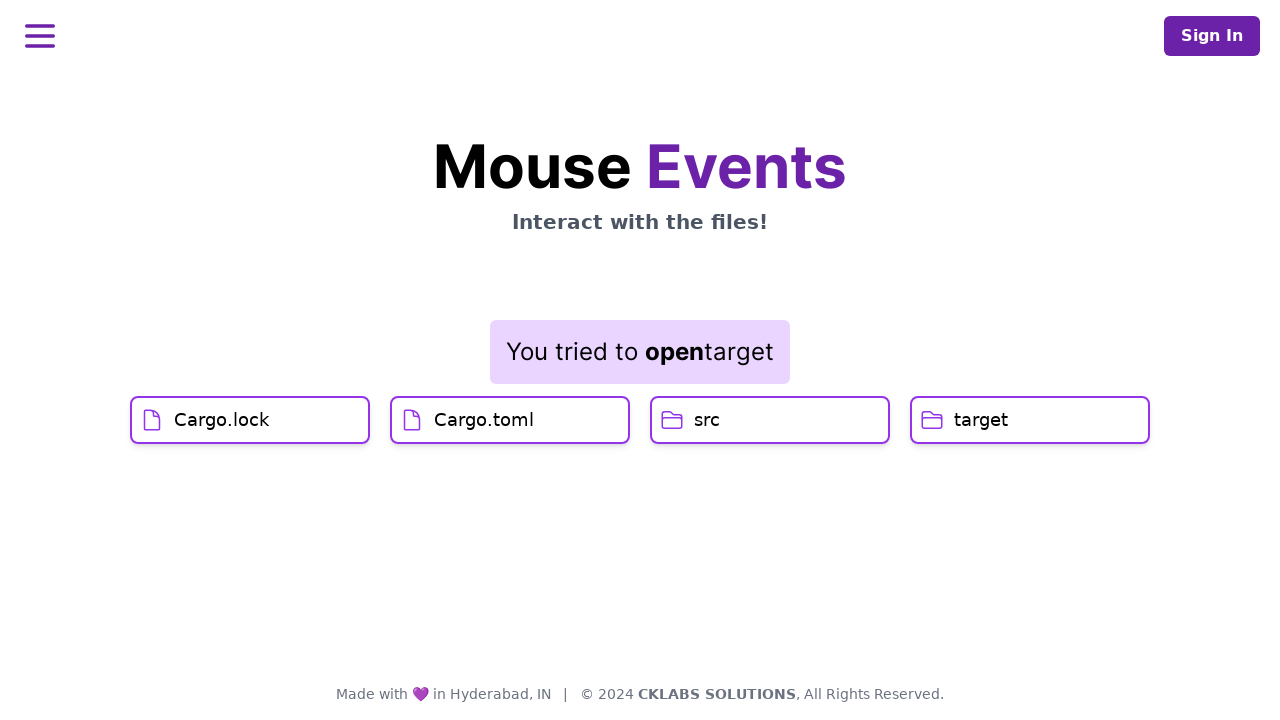